Tests Python.org search functionality by entering "pycon" in the search field and submitting the form

Starting URL: http://www.python.org

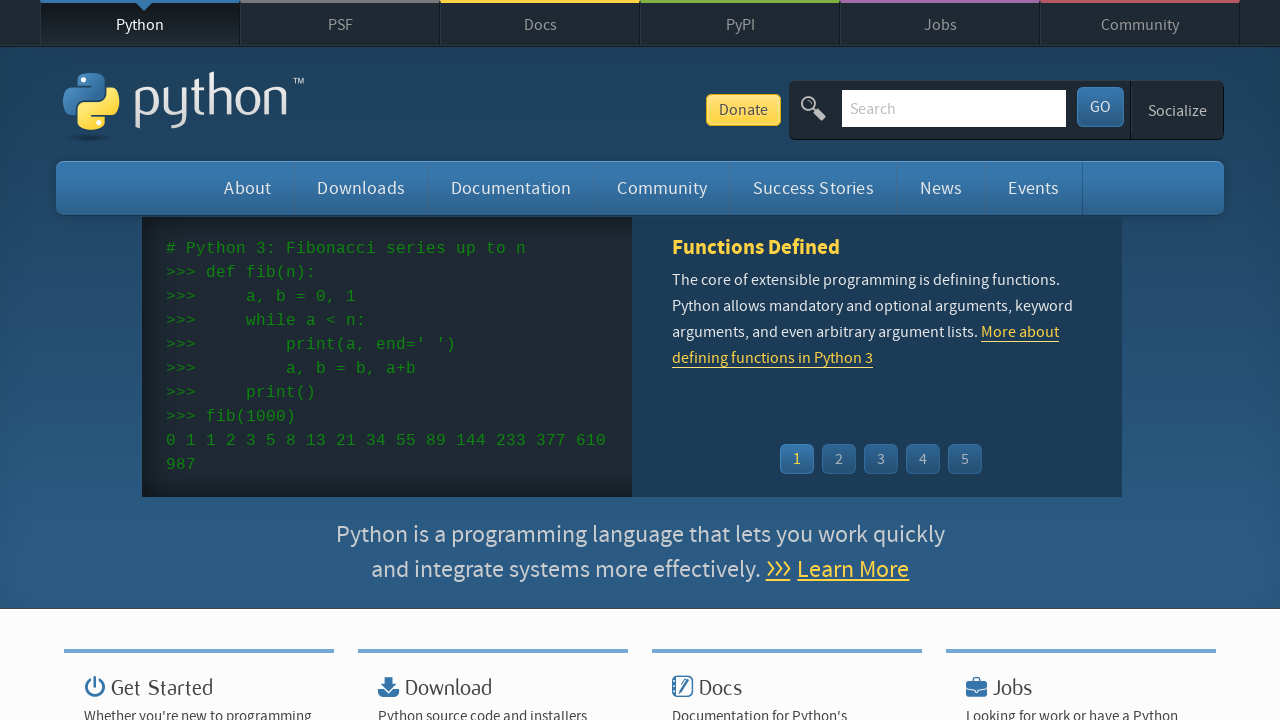

Cleared the search field on input[name='q']
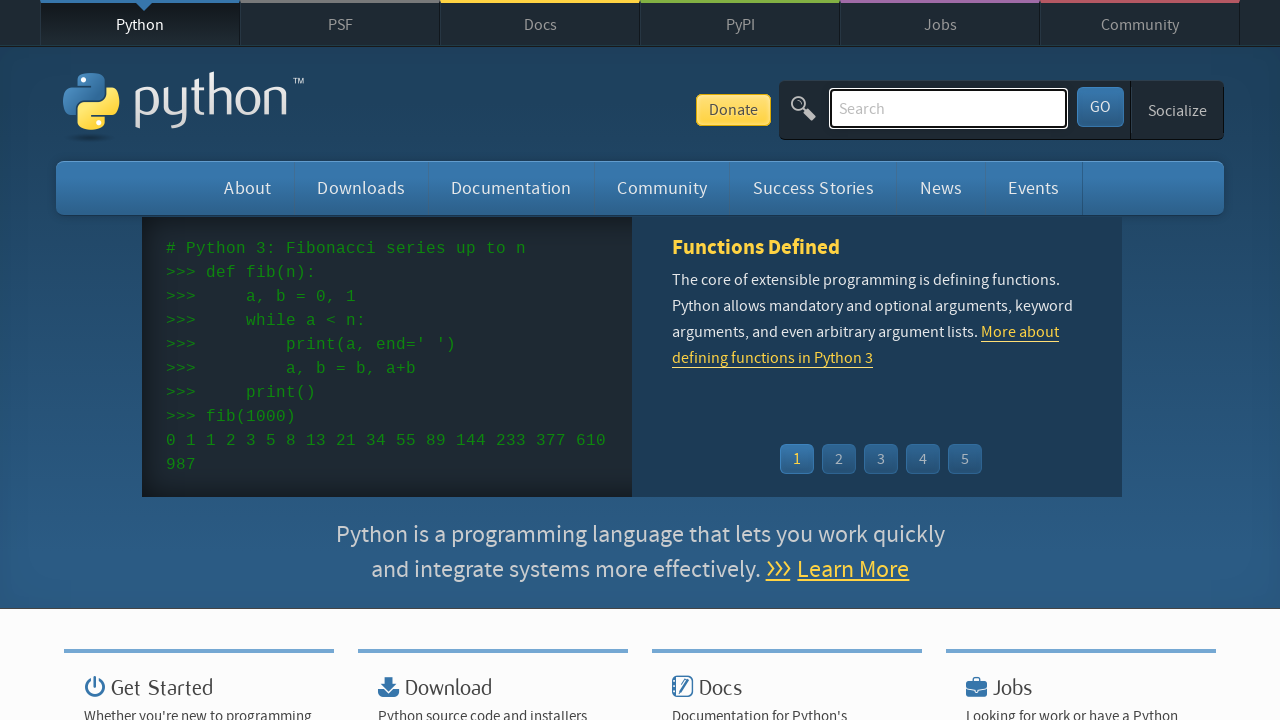

Filled search field with 'pycon' on input[name='q']
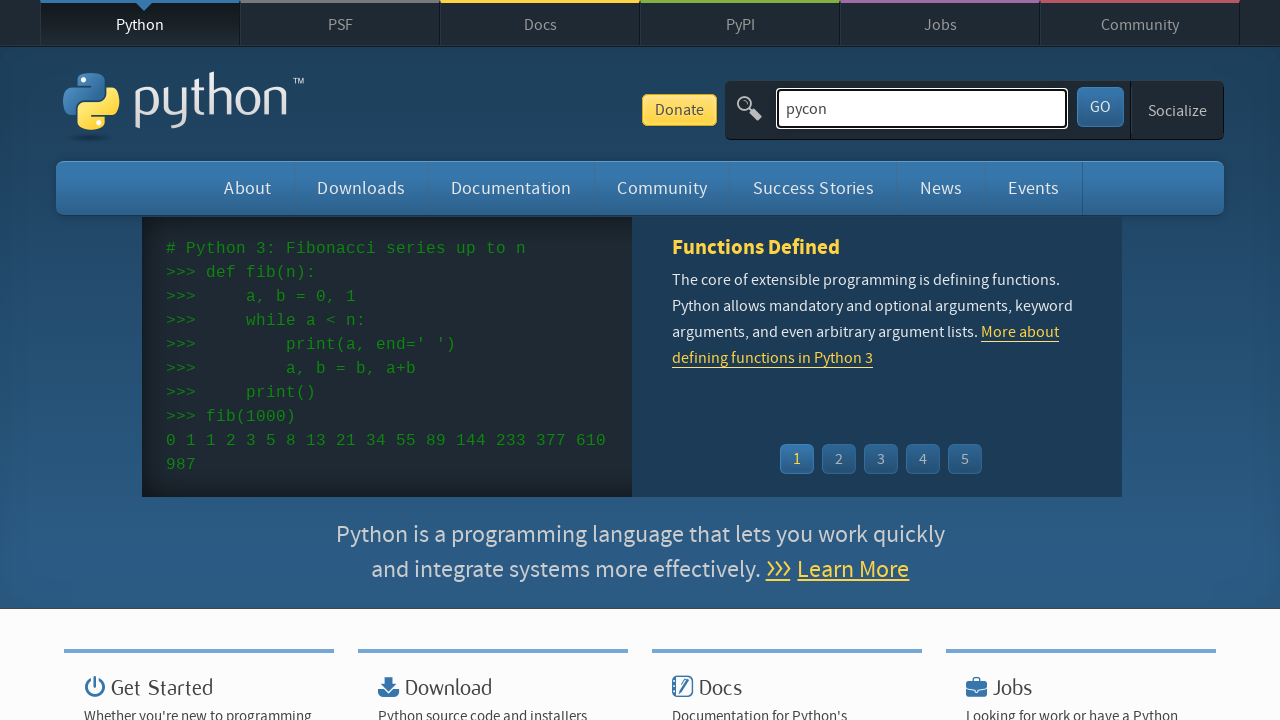

Pressed Enter to submit the search on input[name='q']
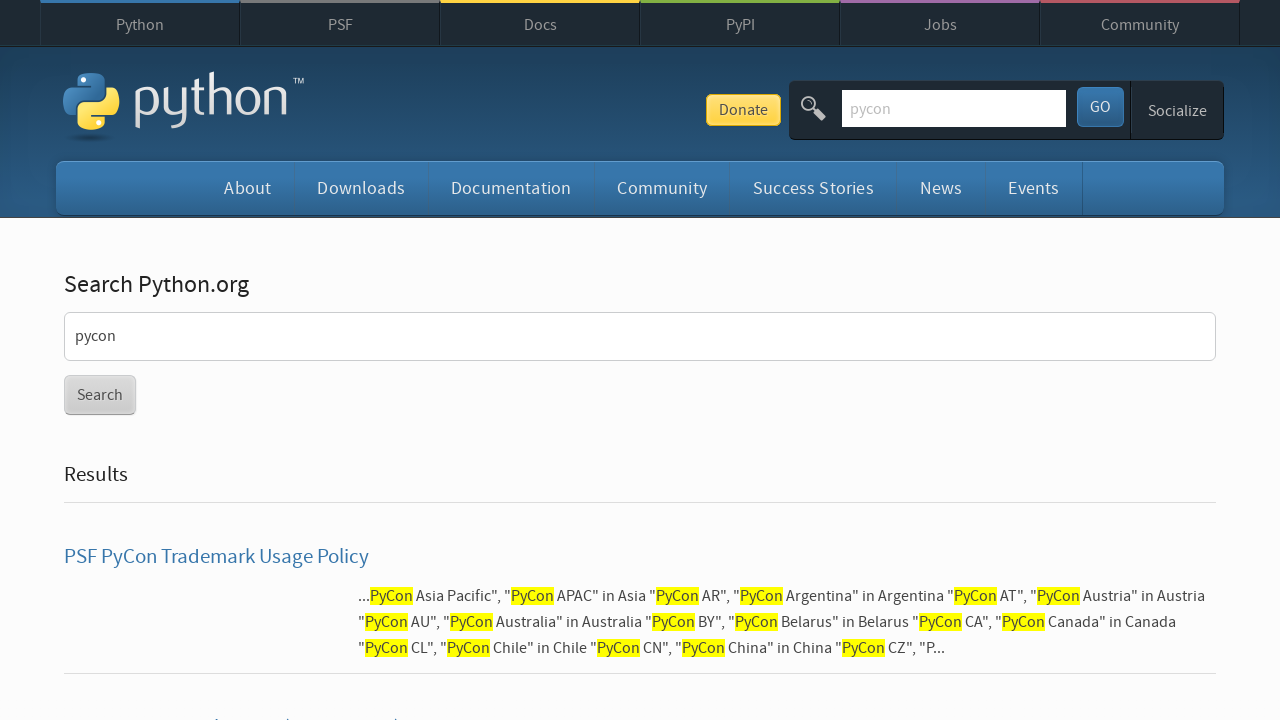

Waited for search results page to load (networkidle)
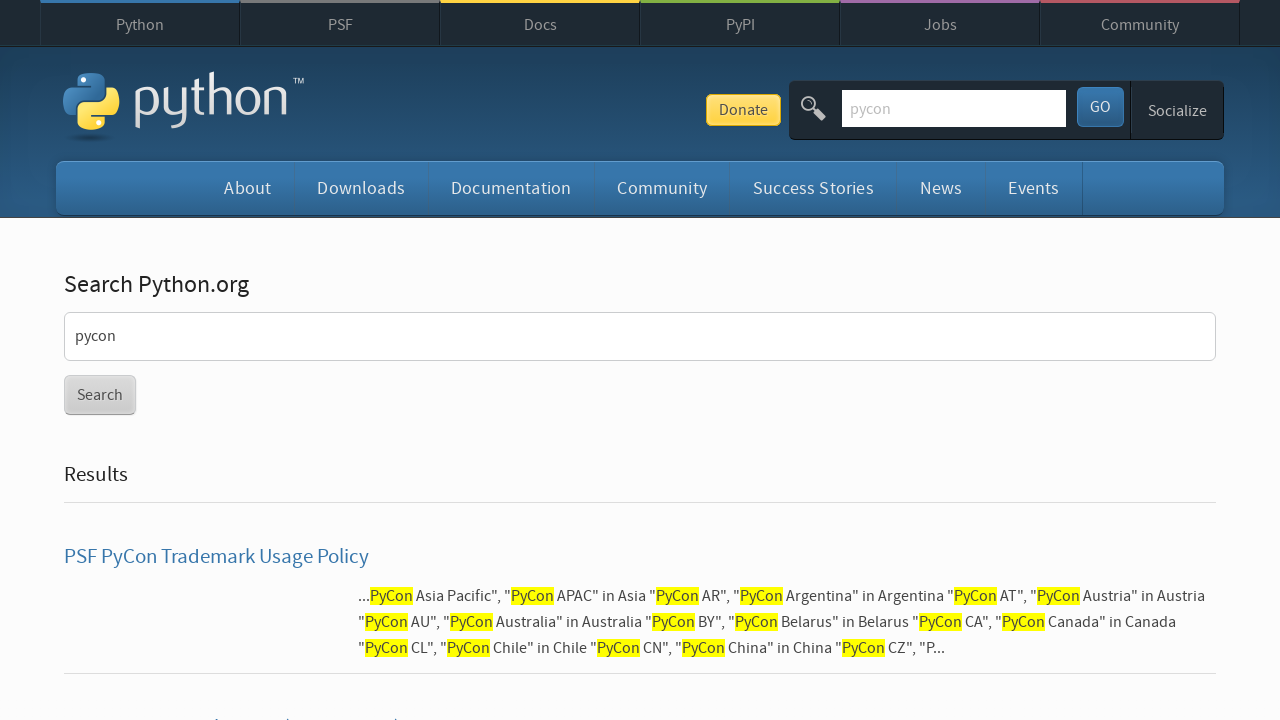

Verified that 'No results found' message does not appear on the page
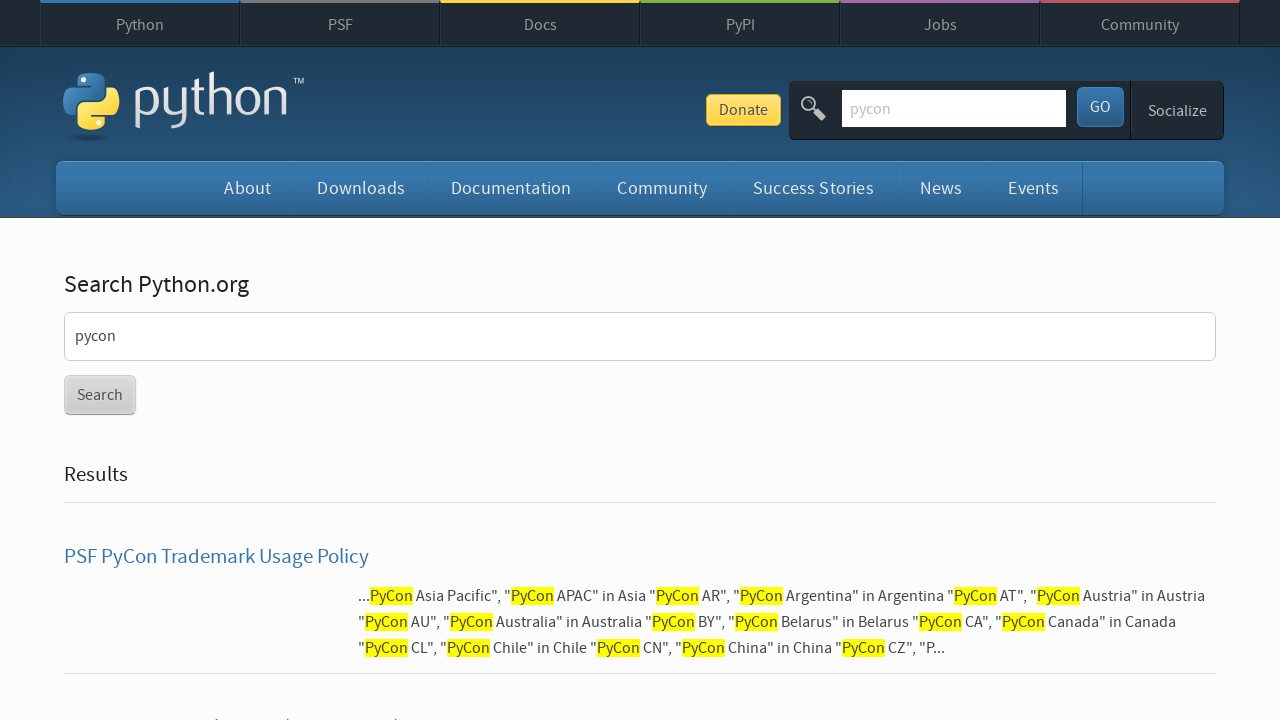

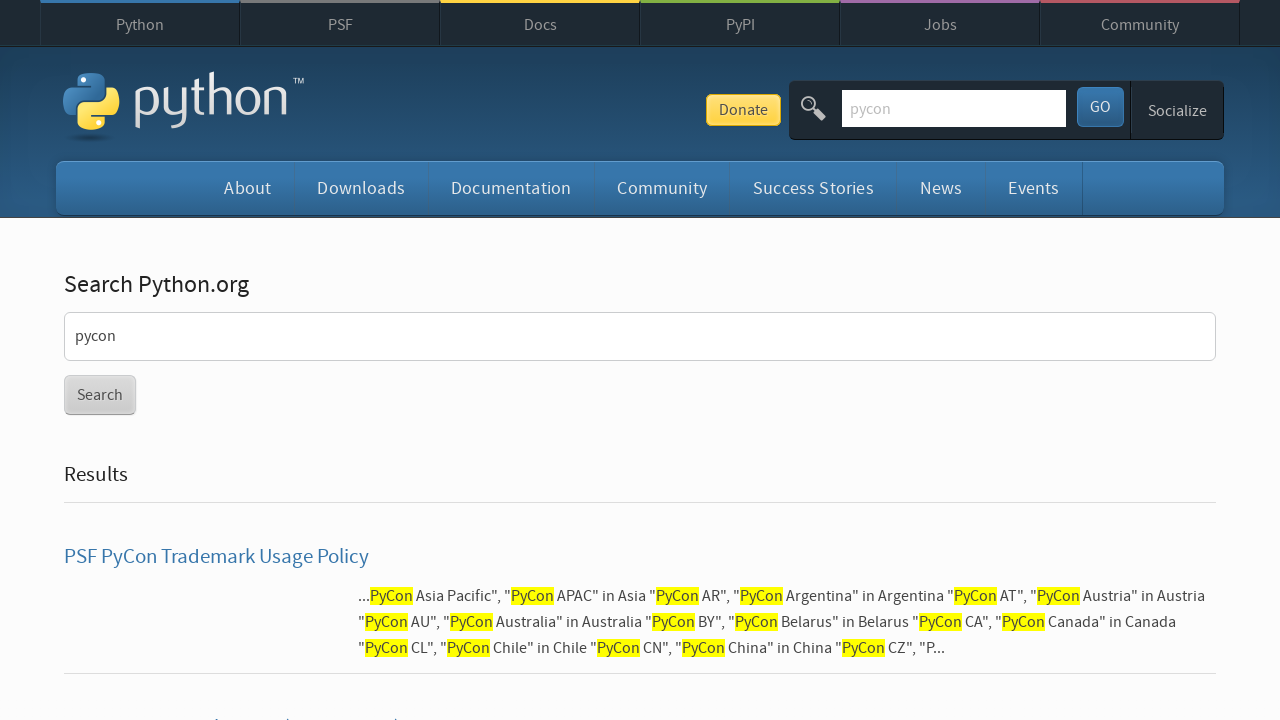